Tests that multiple clicks on the boost button keep the progress bar at 95% without resetting

Starting URL: https://qaplayground.dev/apps/shadow-dom/

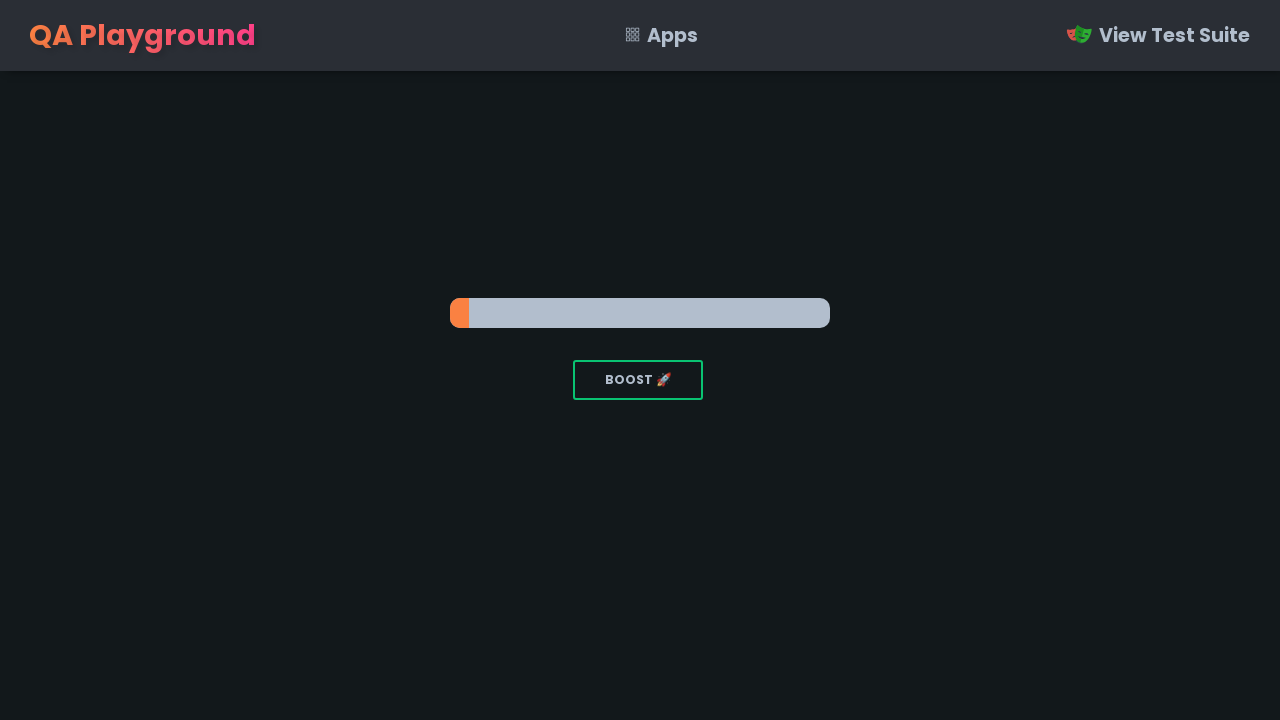

First boost button click executed via JavaScript
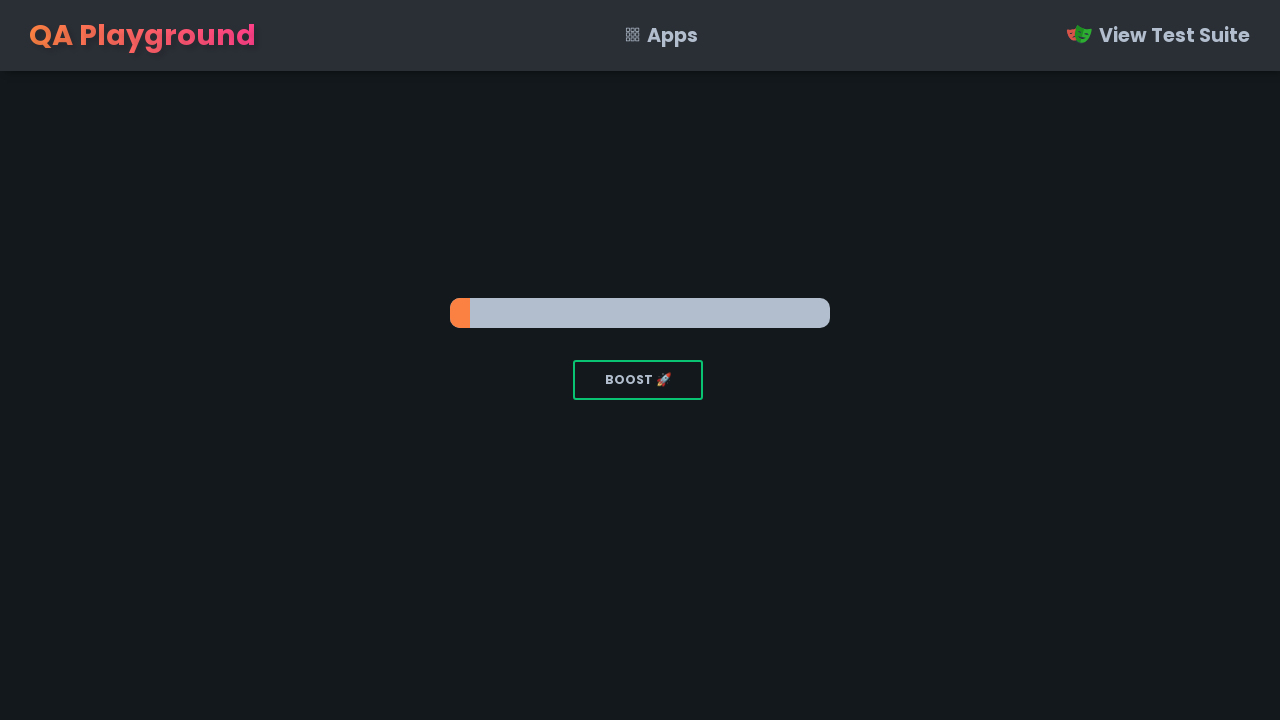

Waited 2000ms after first click
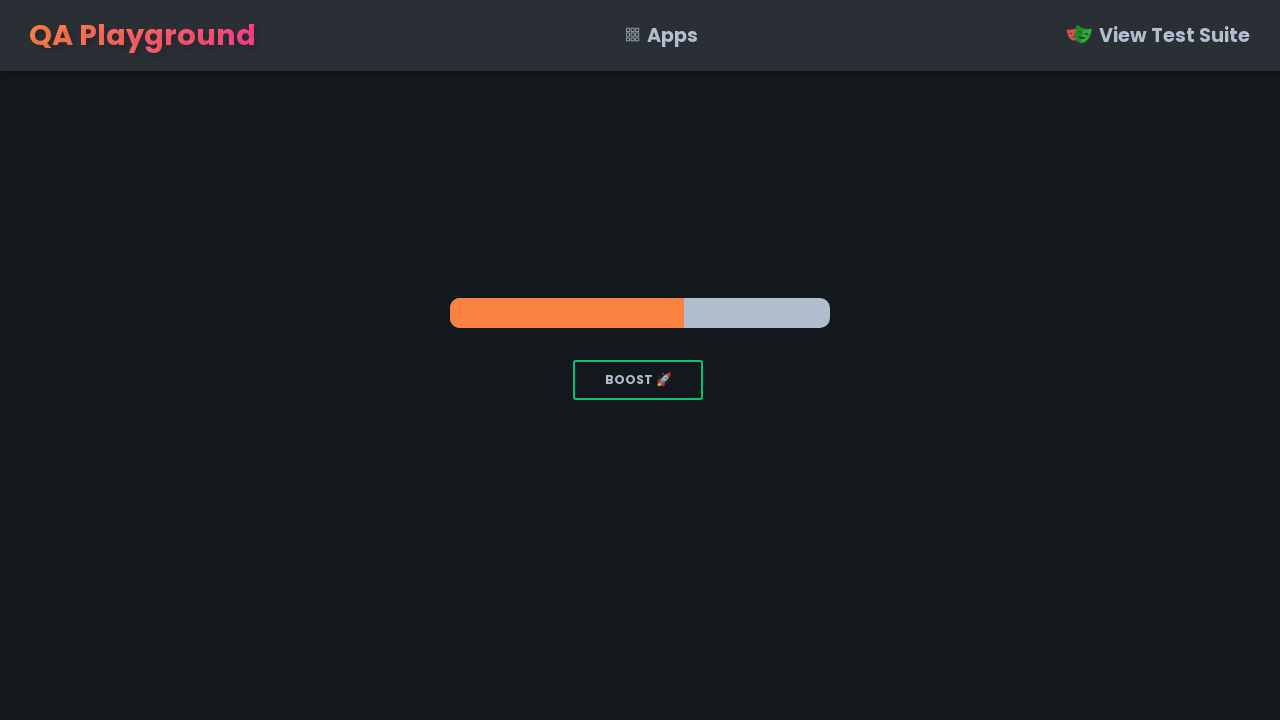

Second boost button click executed via JavaScript
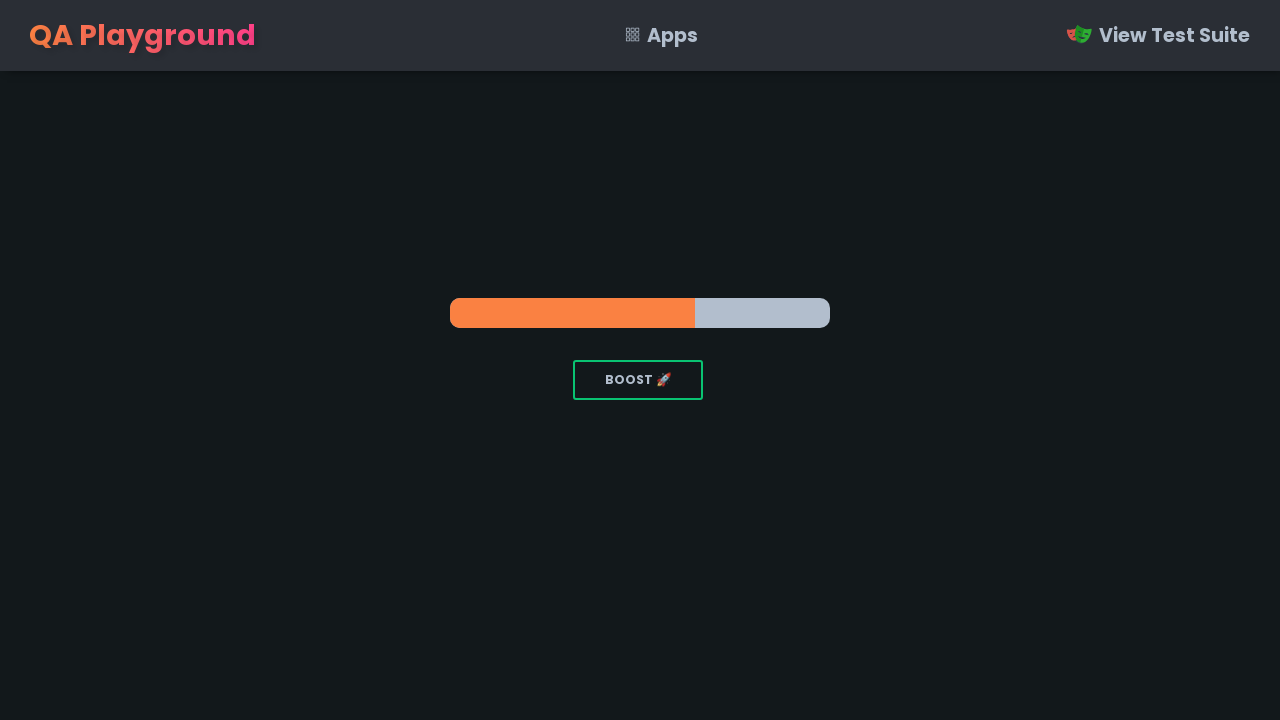

Third boost button click executed via JavaScript
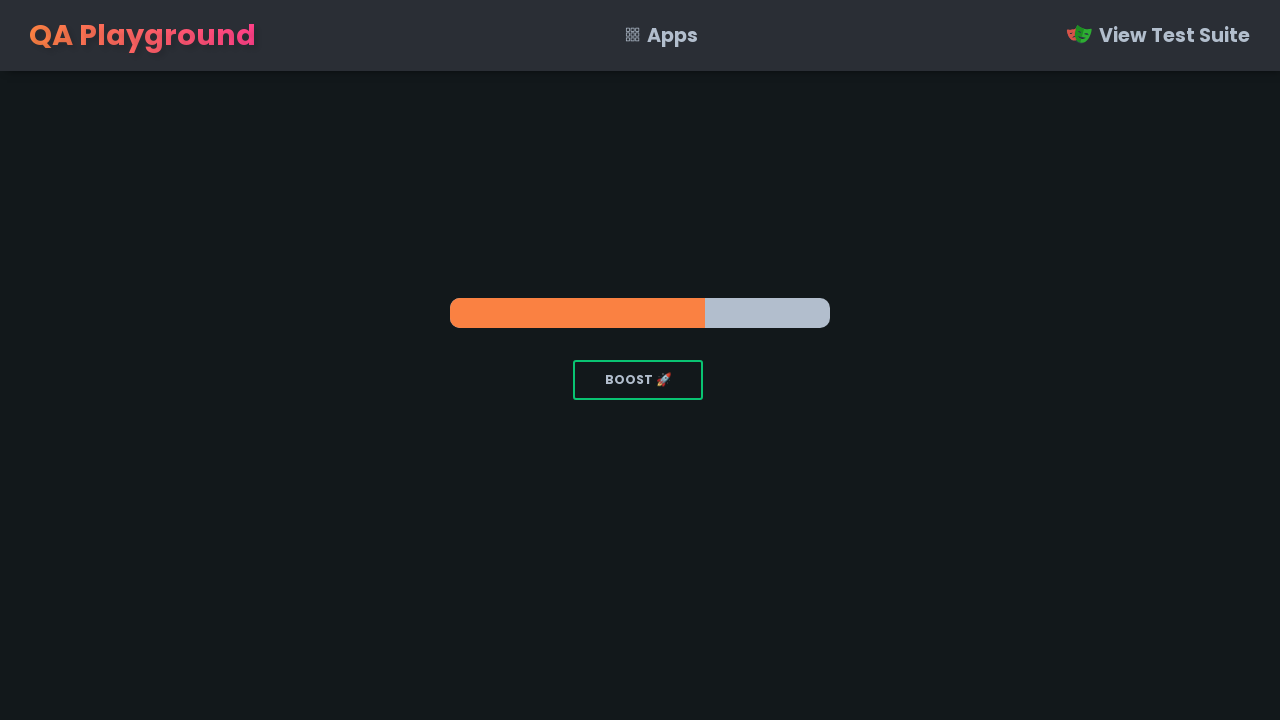

Waited 2000ms after third click
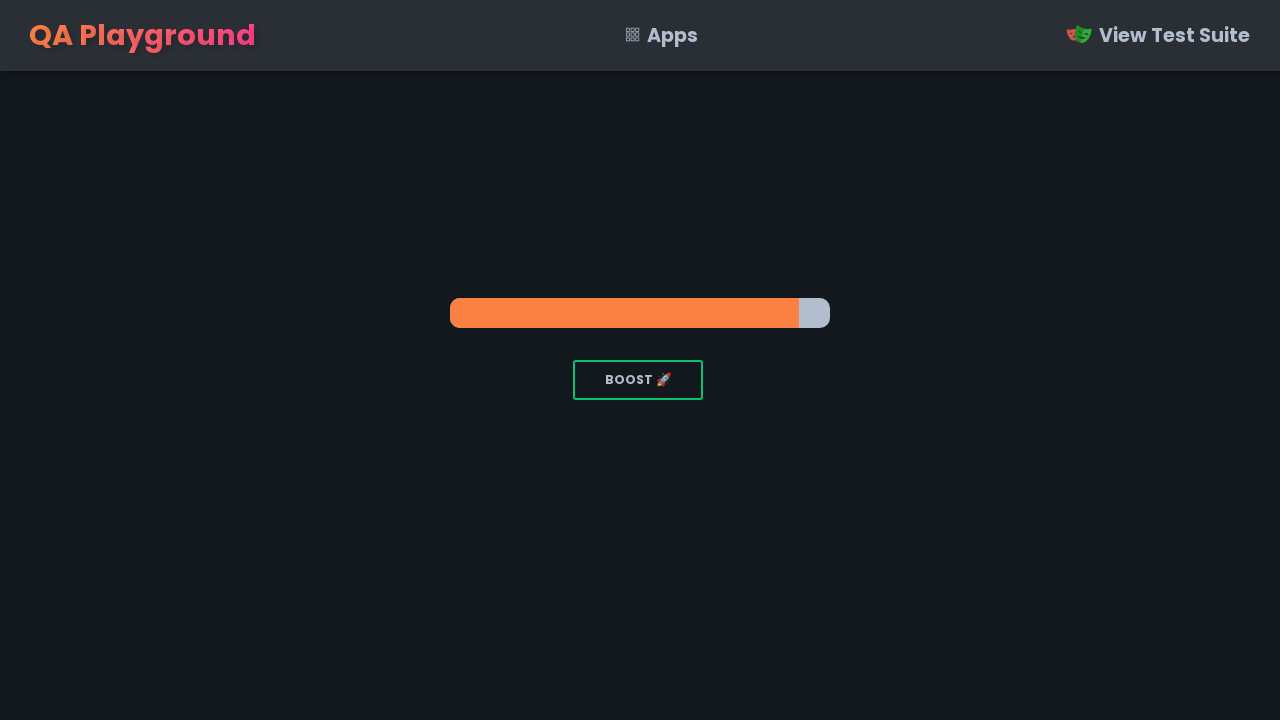

Fourth boost button click executed via JavaScript
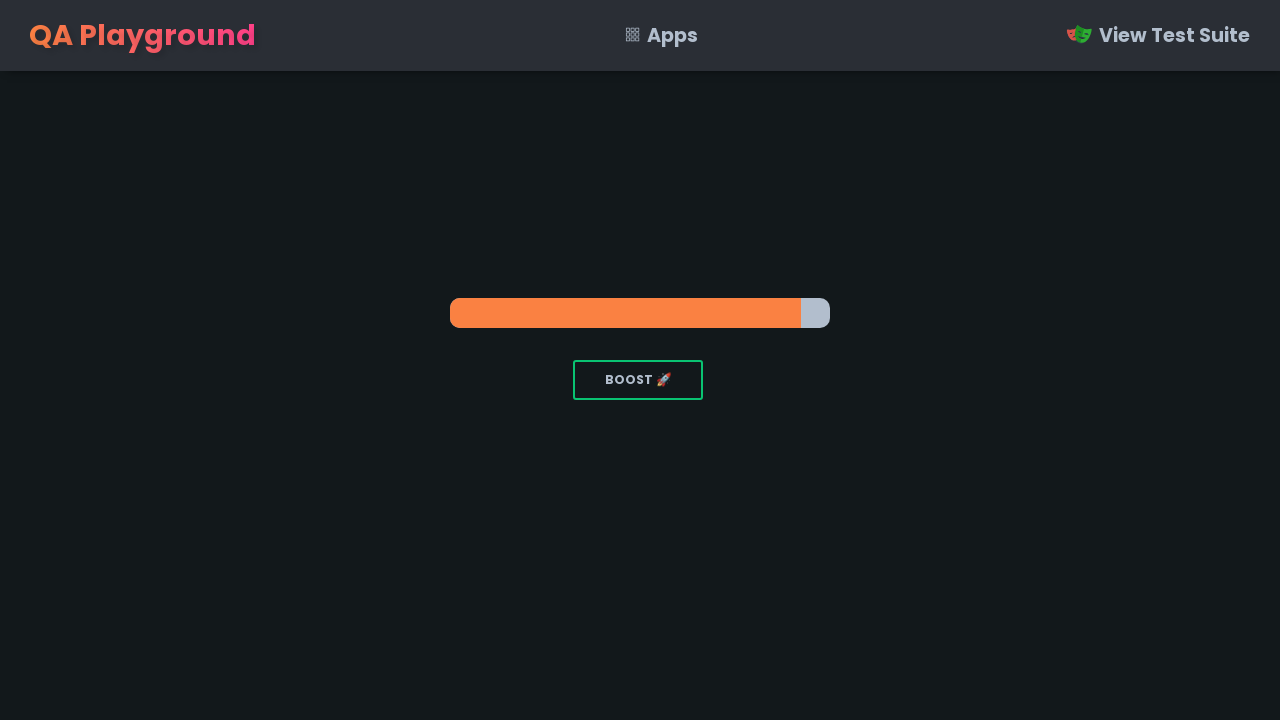

Waited 4000ms after fourth click
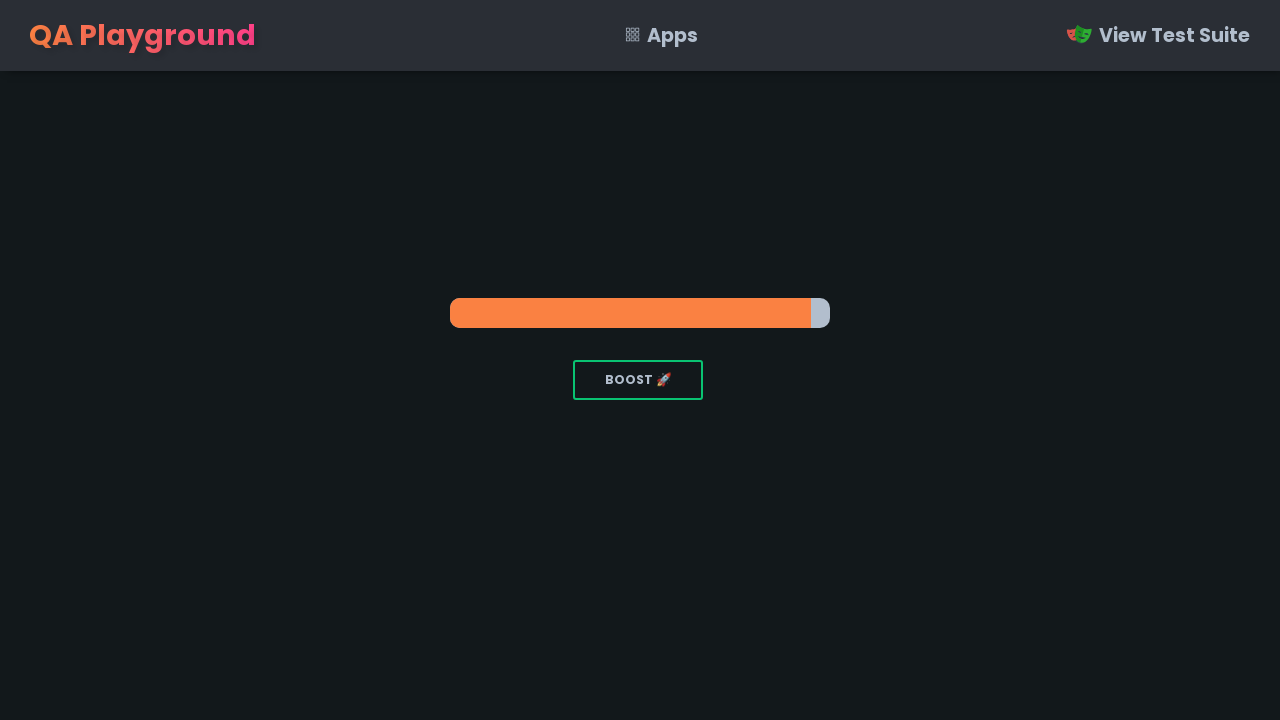

Fifth boost button click executed via JavaScript
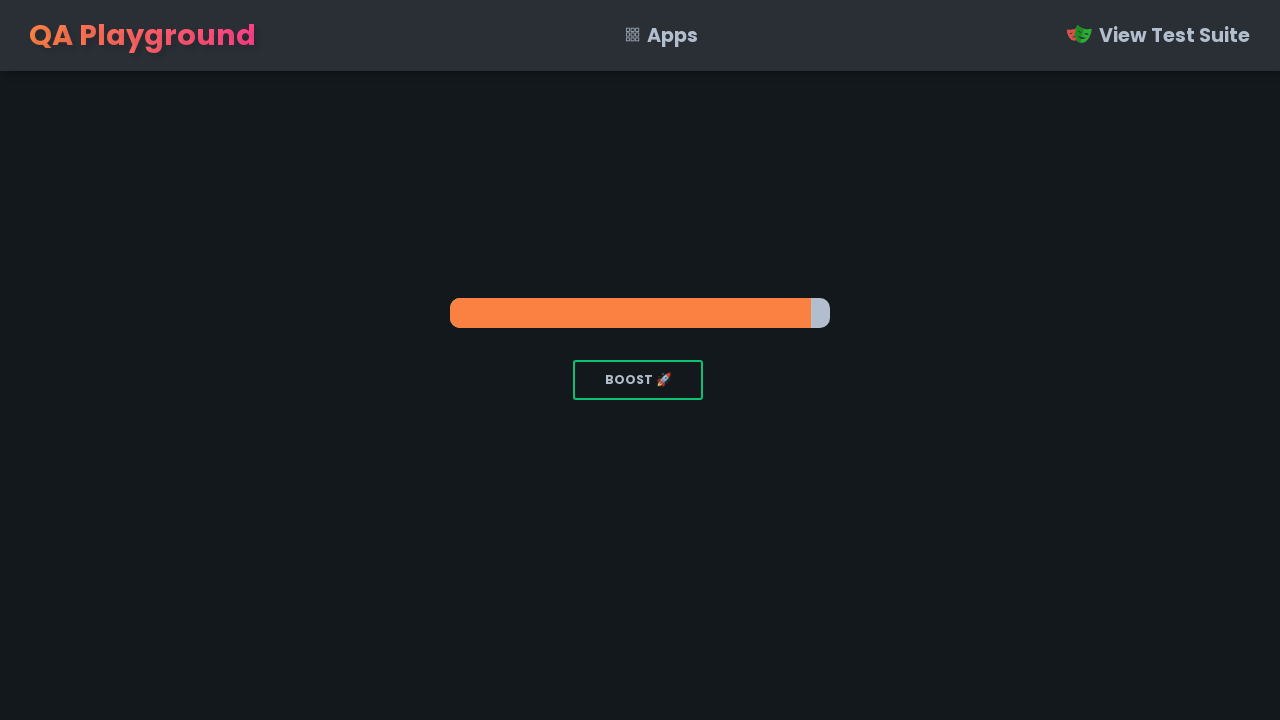

Waited 2000ms after fifth click
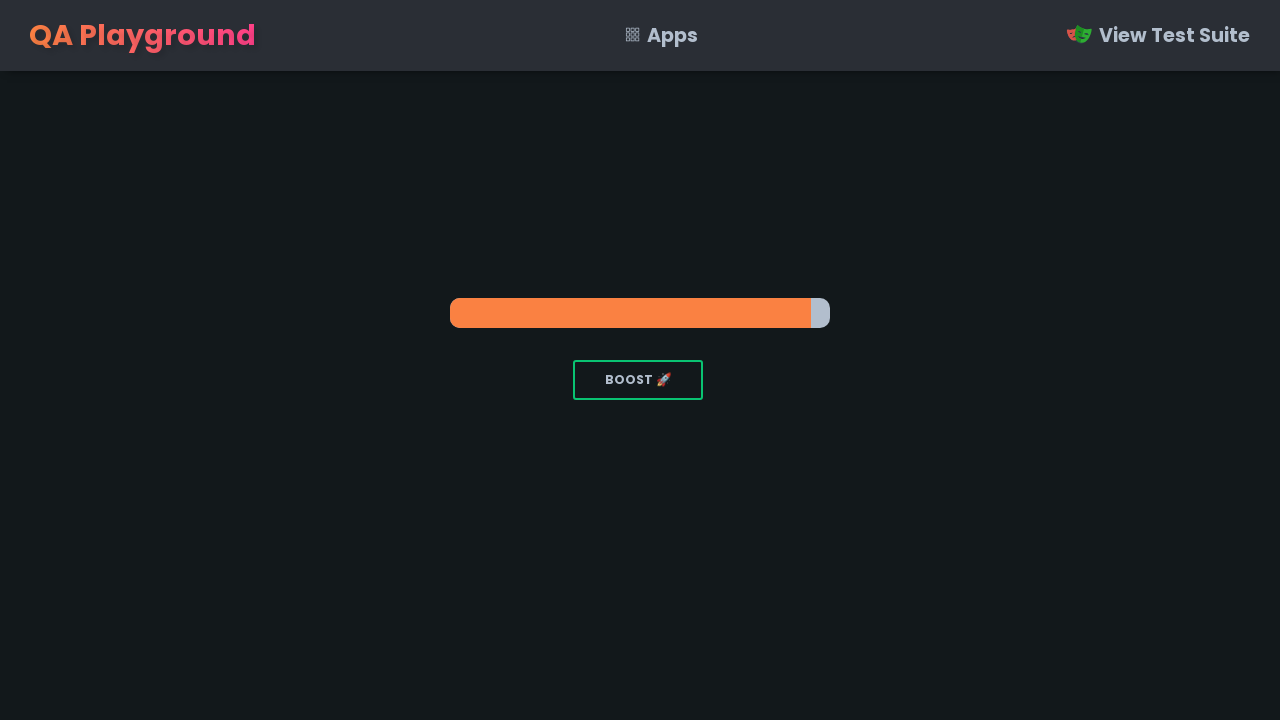

Retrieved progress bar percent value: 95%
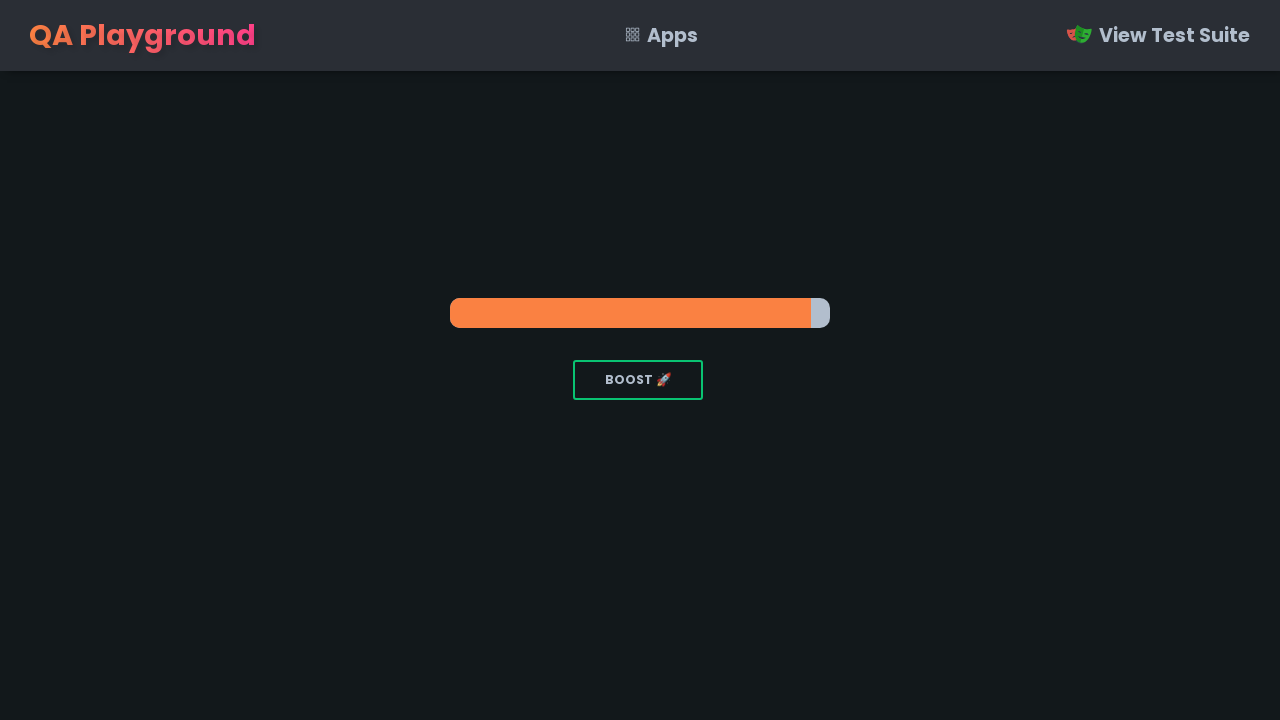

Verified progress bar remains at 95% after multiple clicks
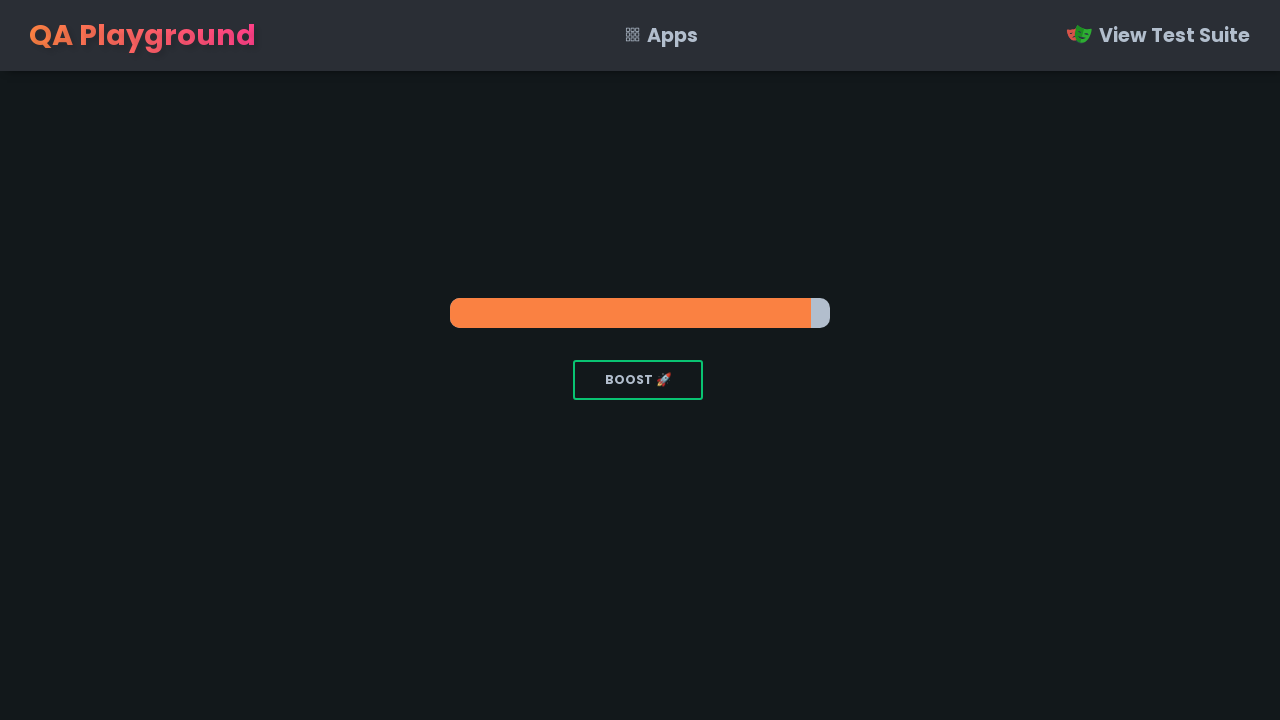

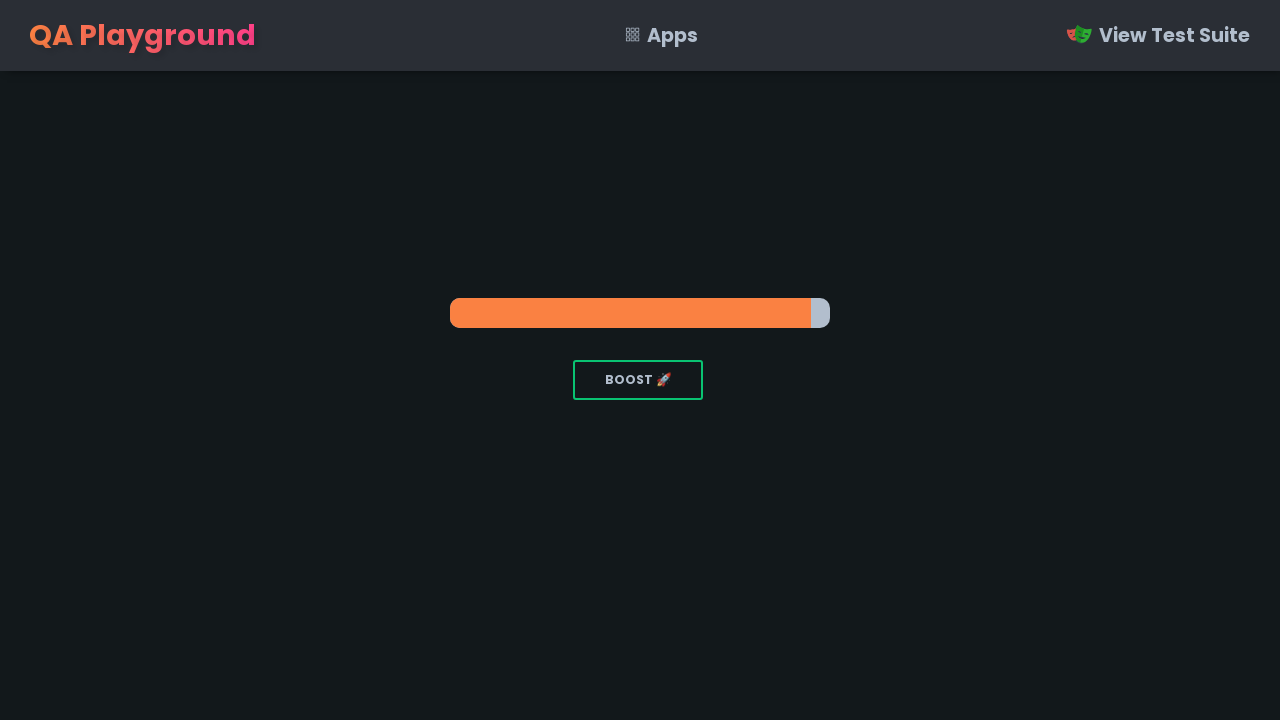